Tests that clicking clear completed removes completed items from the list

Starting URL: https://demo.playwright.dev/todomvc

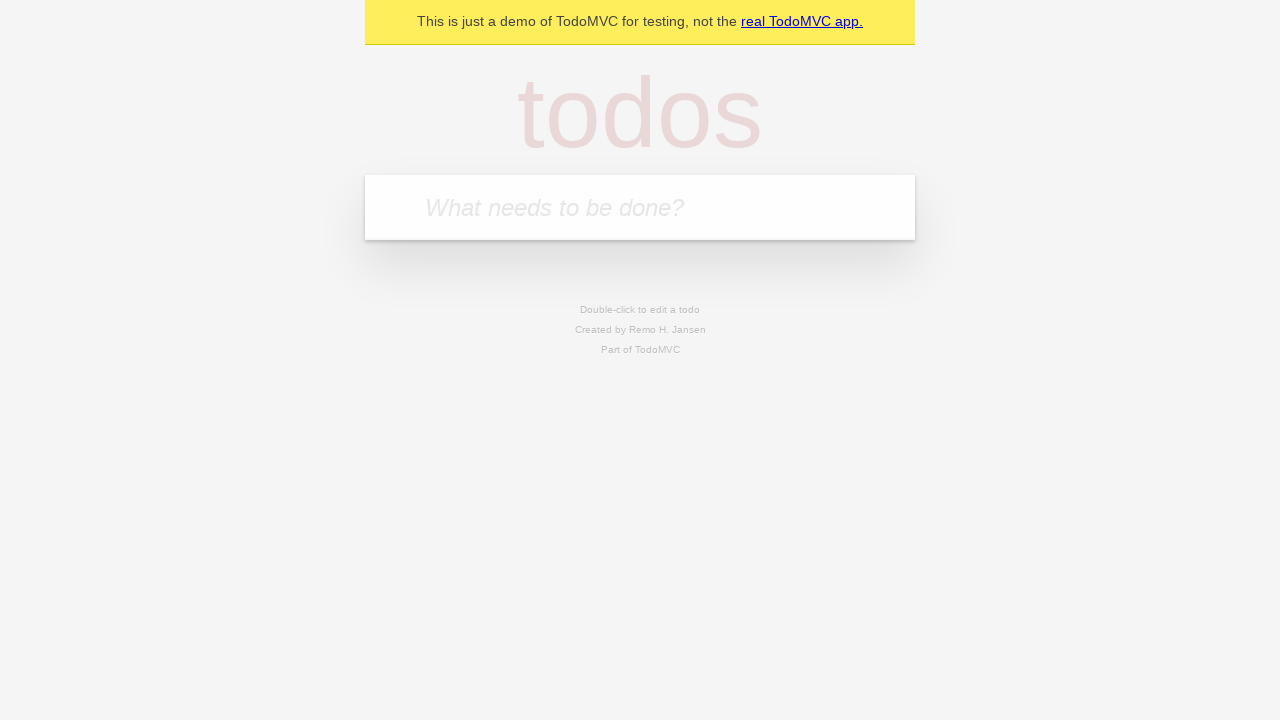

Filled new todo input with 'buy some cheese' on .new-todo
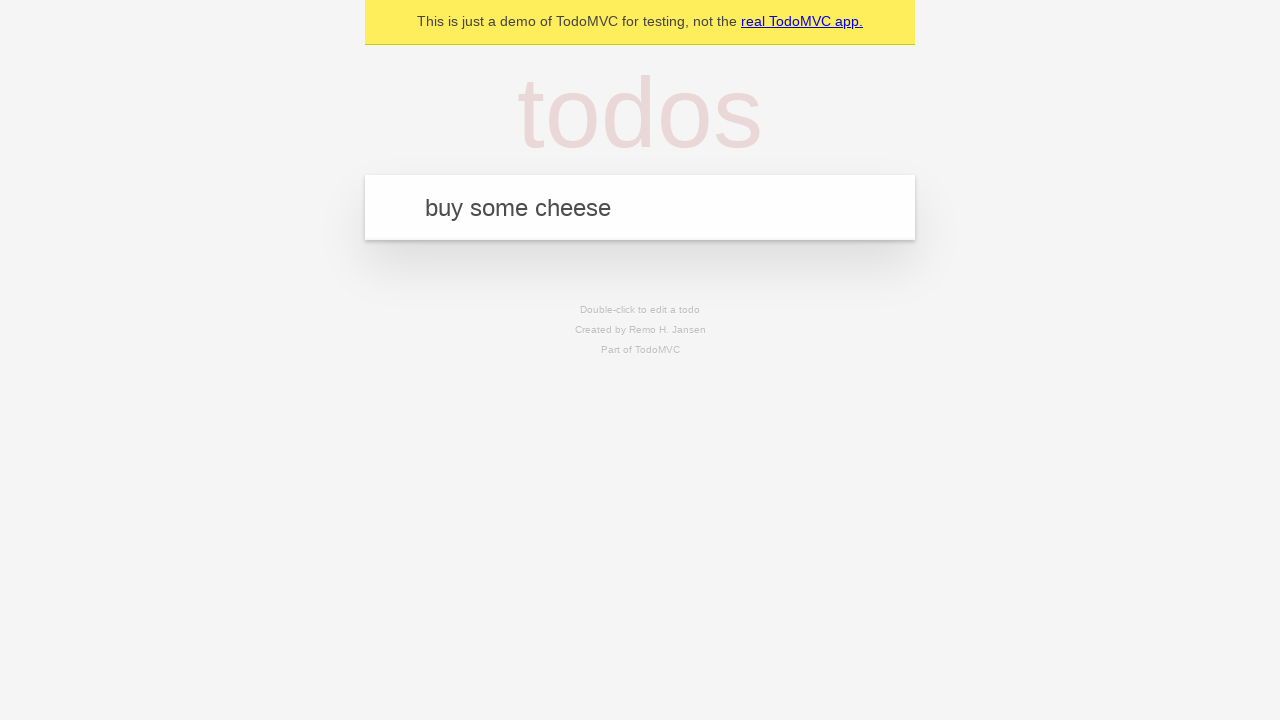

Pressed Enter to add first todo on .new-todo
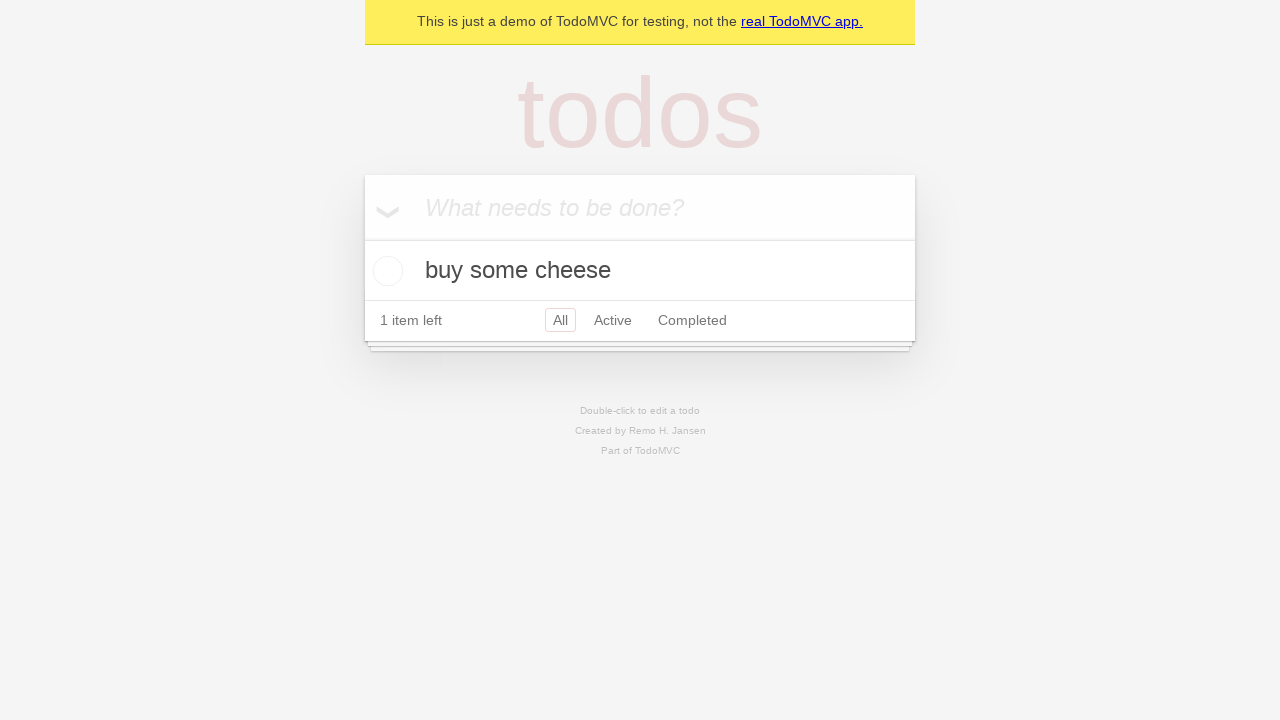

Filled new todo input with 'feed the cat' on .new-todo
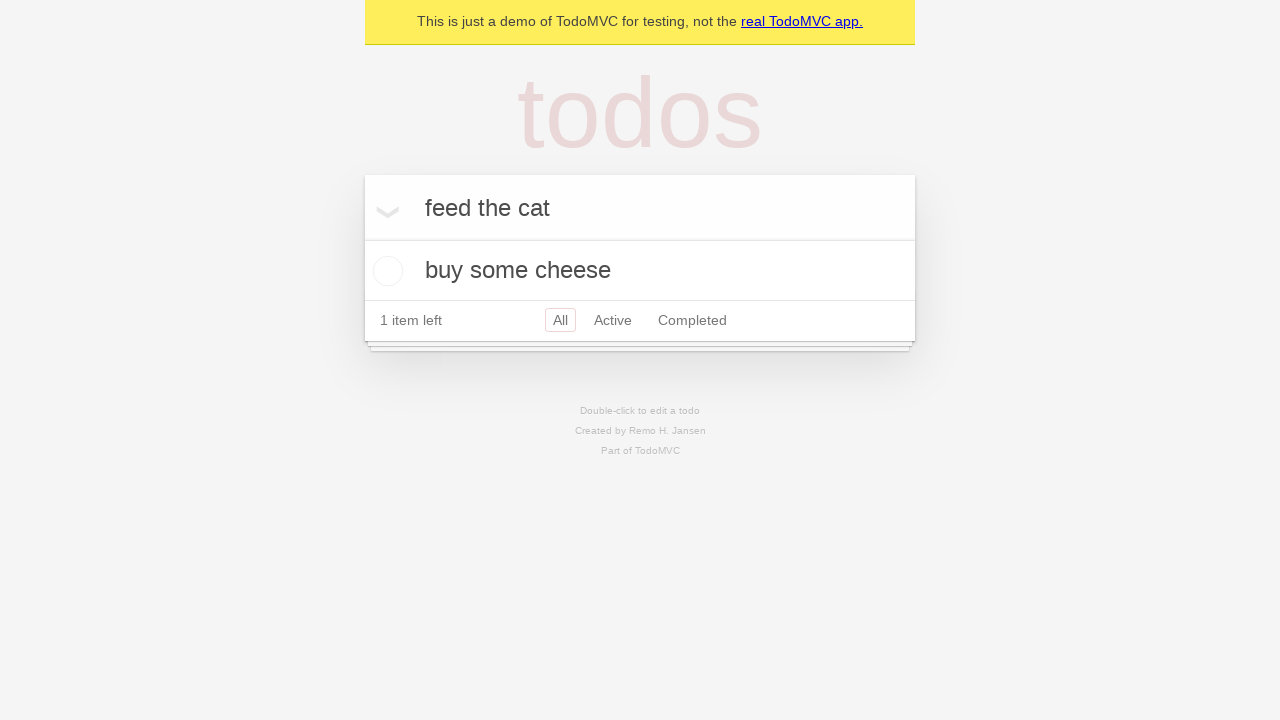

Pressed Enter to add second todo on .new-todo
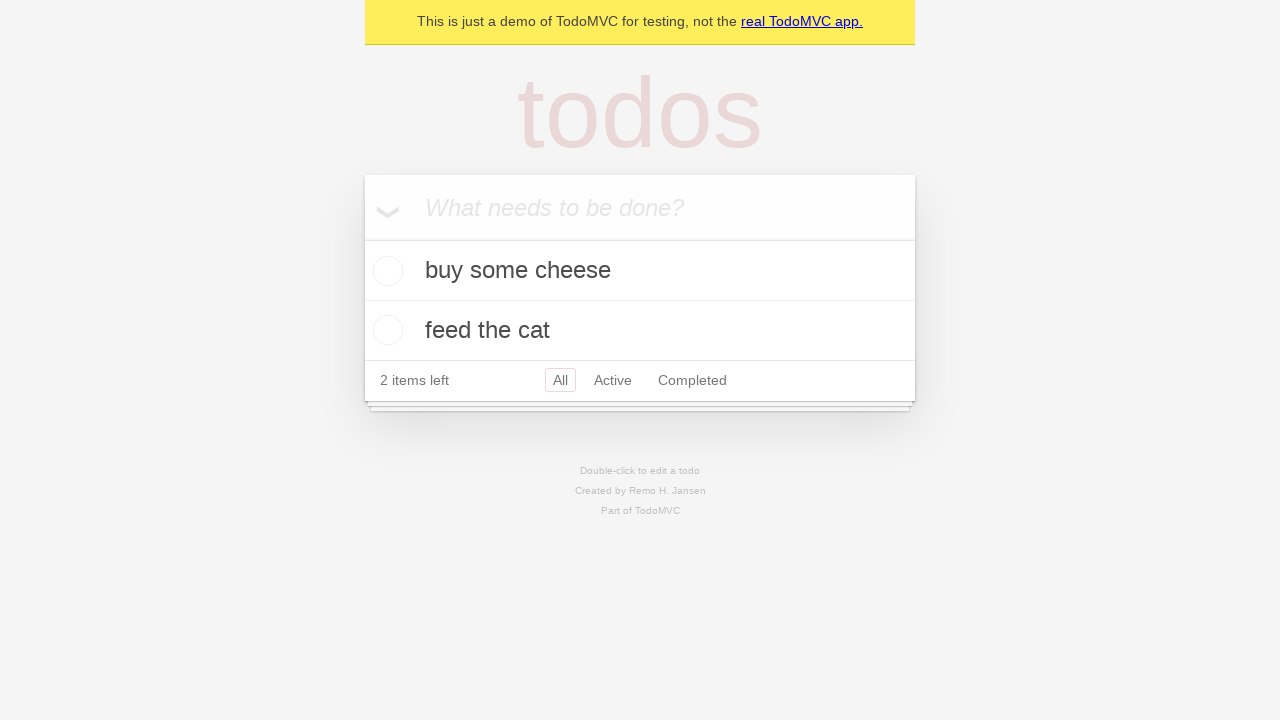

Filled new todo input with 'book a doctors appointment' on .new-todo
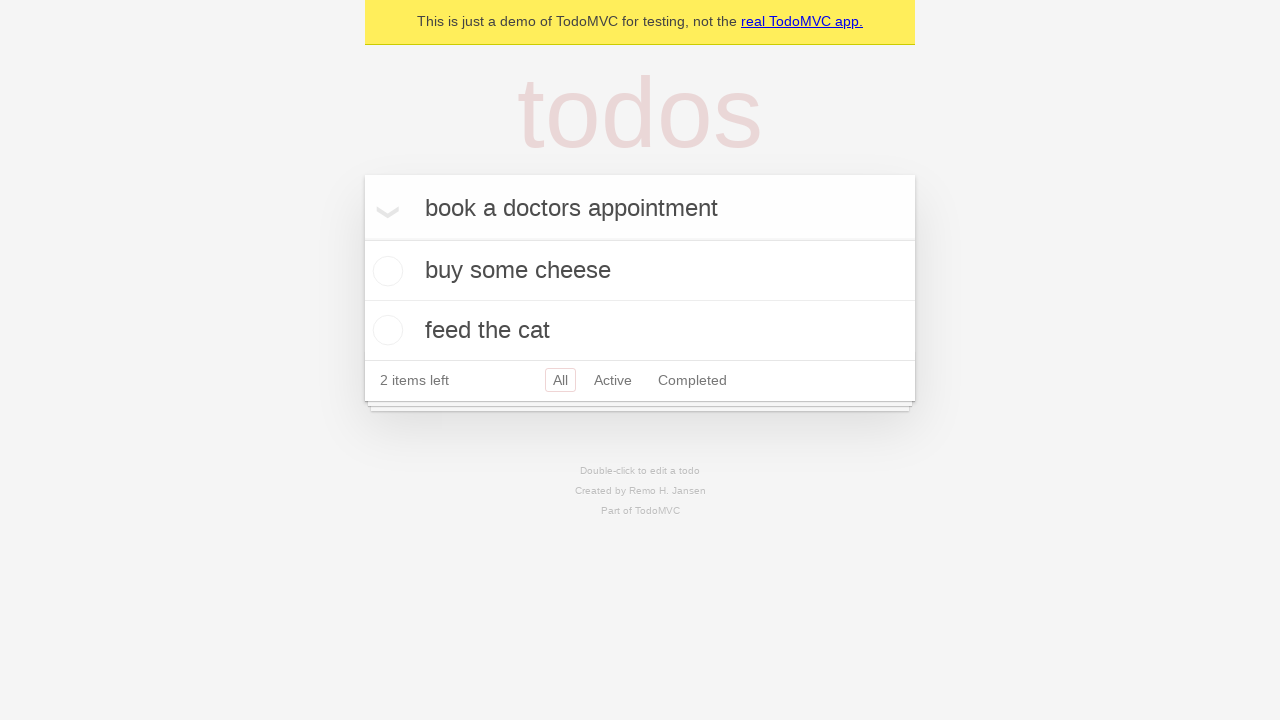

Pressed Enter to add third todo on .new-todo
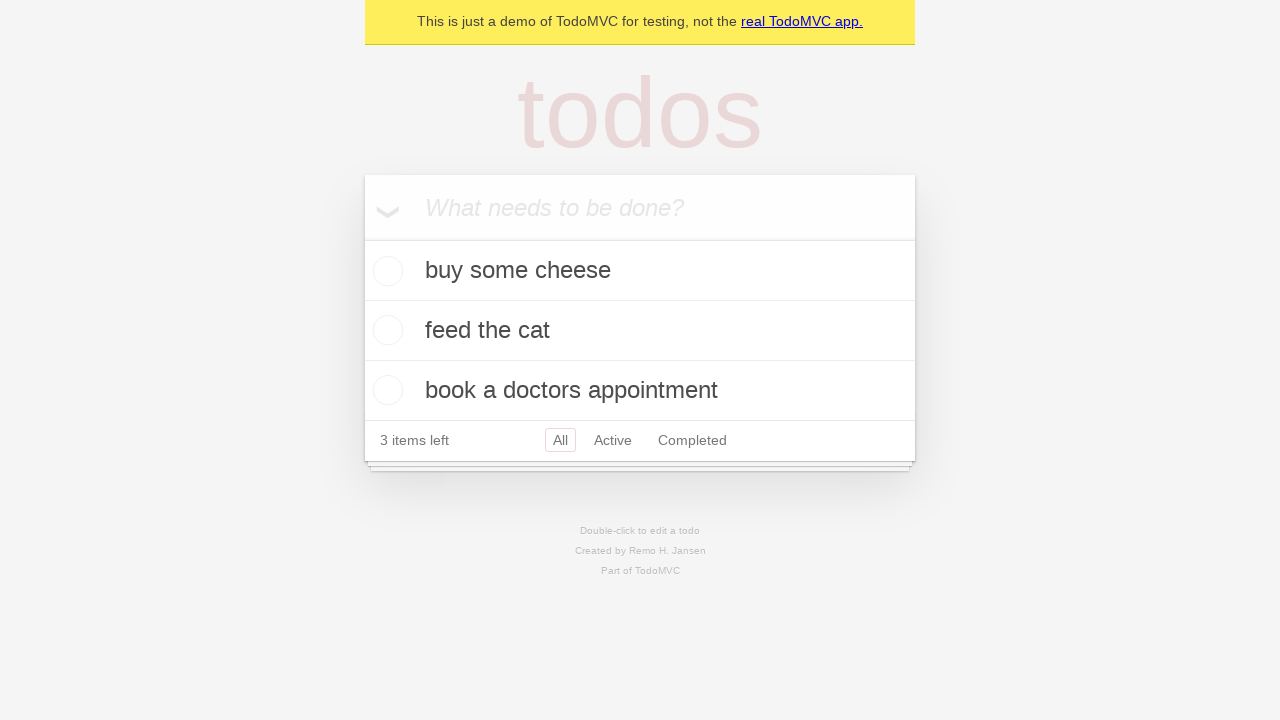

Checked the second todo as completed at (385, 330) on .todo-list li >> nth=1 >> .toggle
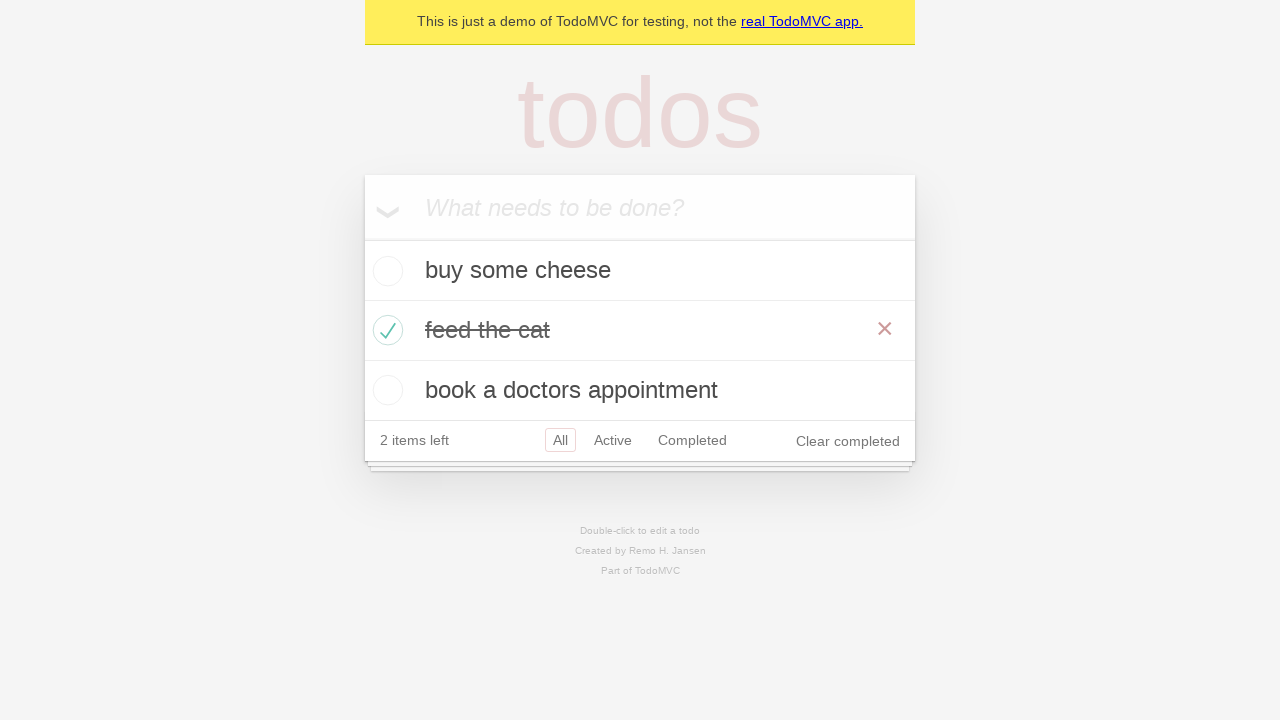

Clicked 'Clear completed' button to remove completed items at (848, 441) on .clear-completed
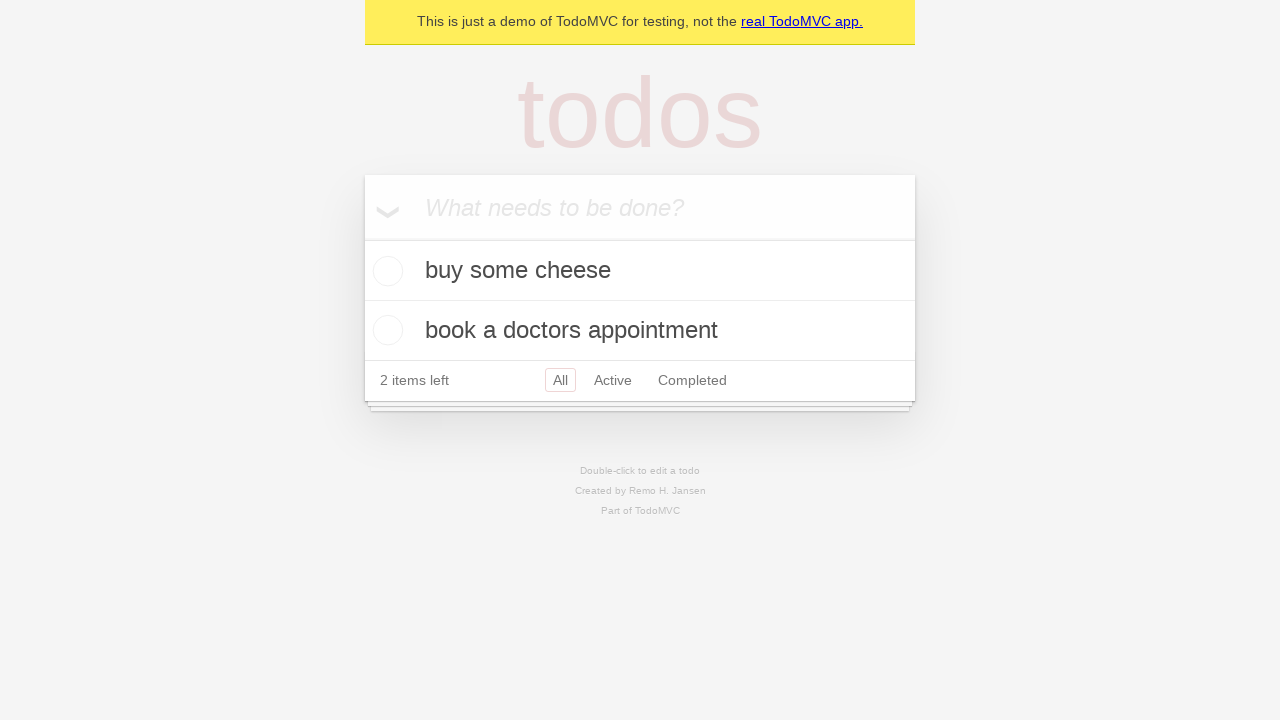

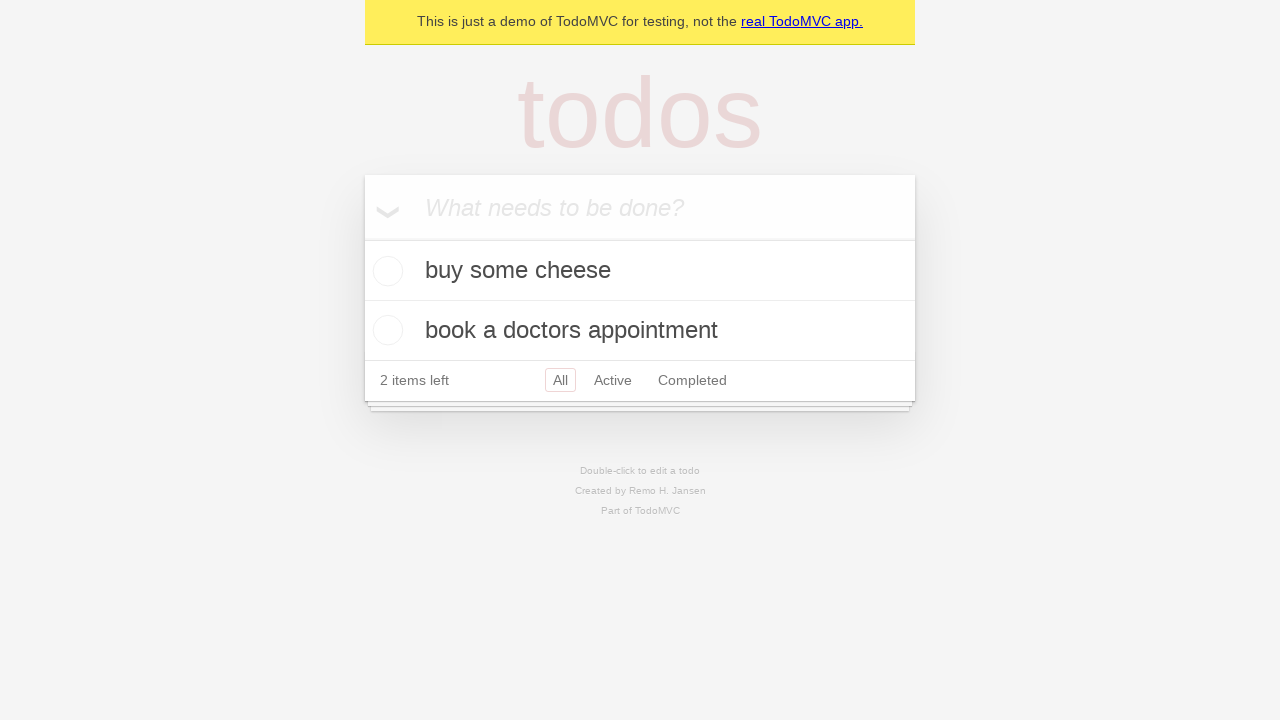